Tests navigation to a child window URL and clicking on about link

Starting URL: https://rahulshettyacademy.com/AutomationPractice/

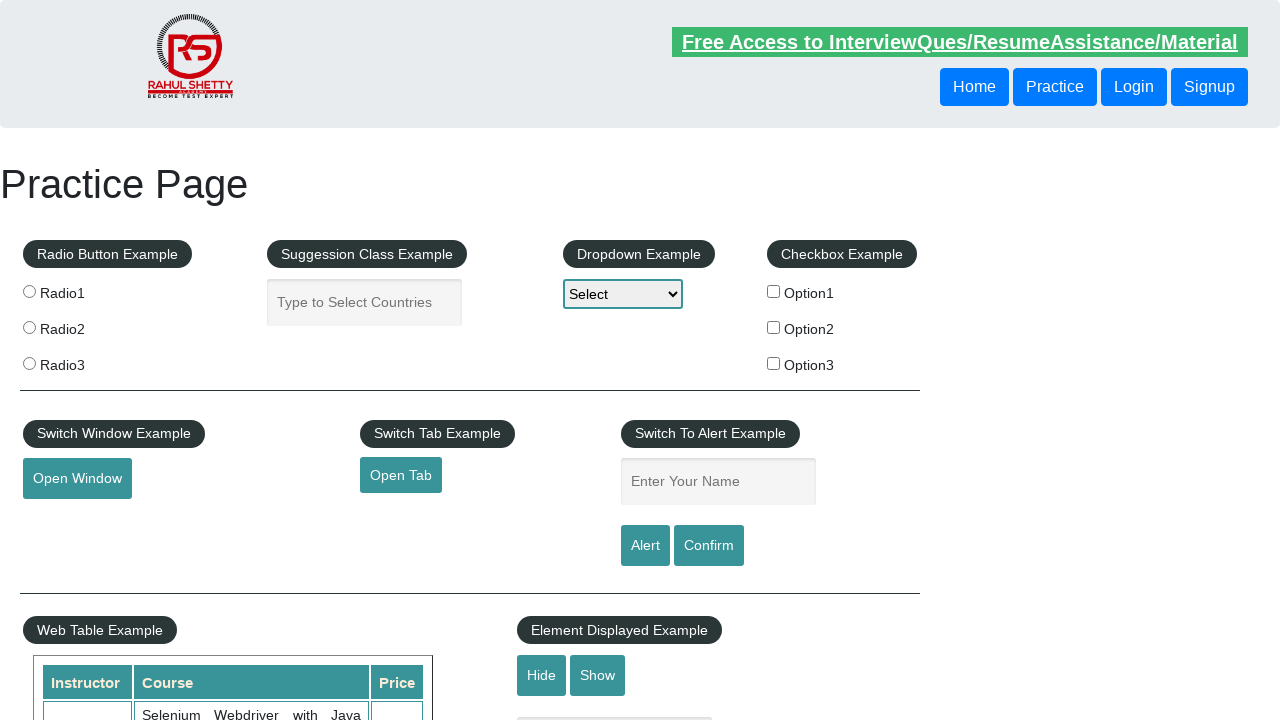

Retrieved href attribute from open tab link
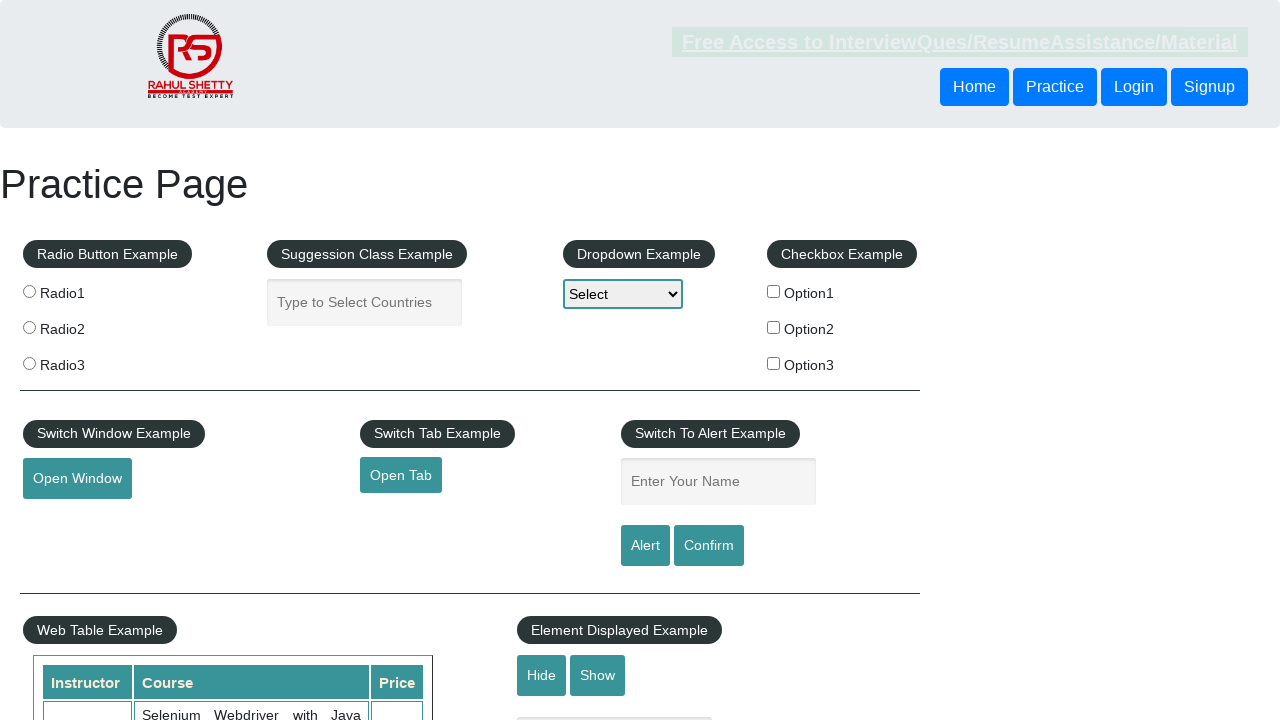

Navigated to child window URL
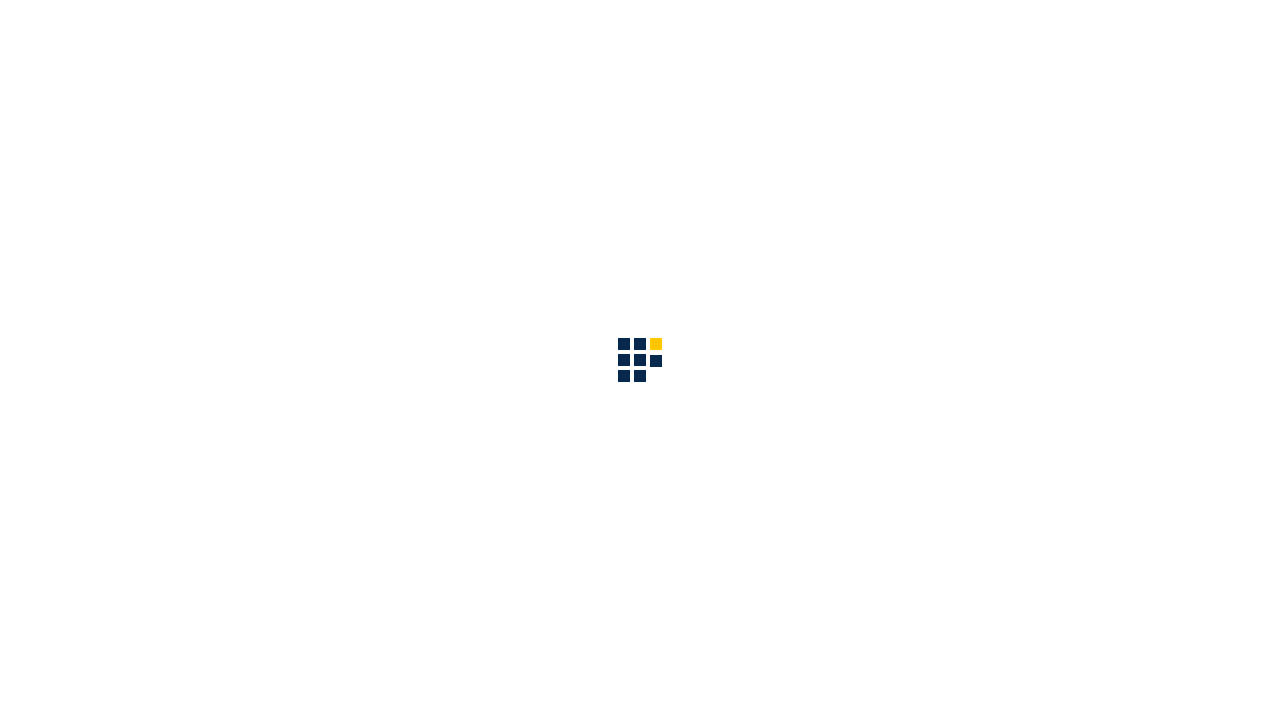

Clicked about link in navigation menu at (865, 36) on div.sub-menu-bar a[href*='about']
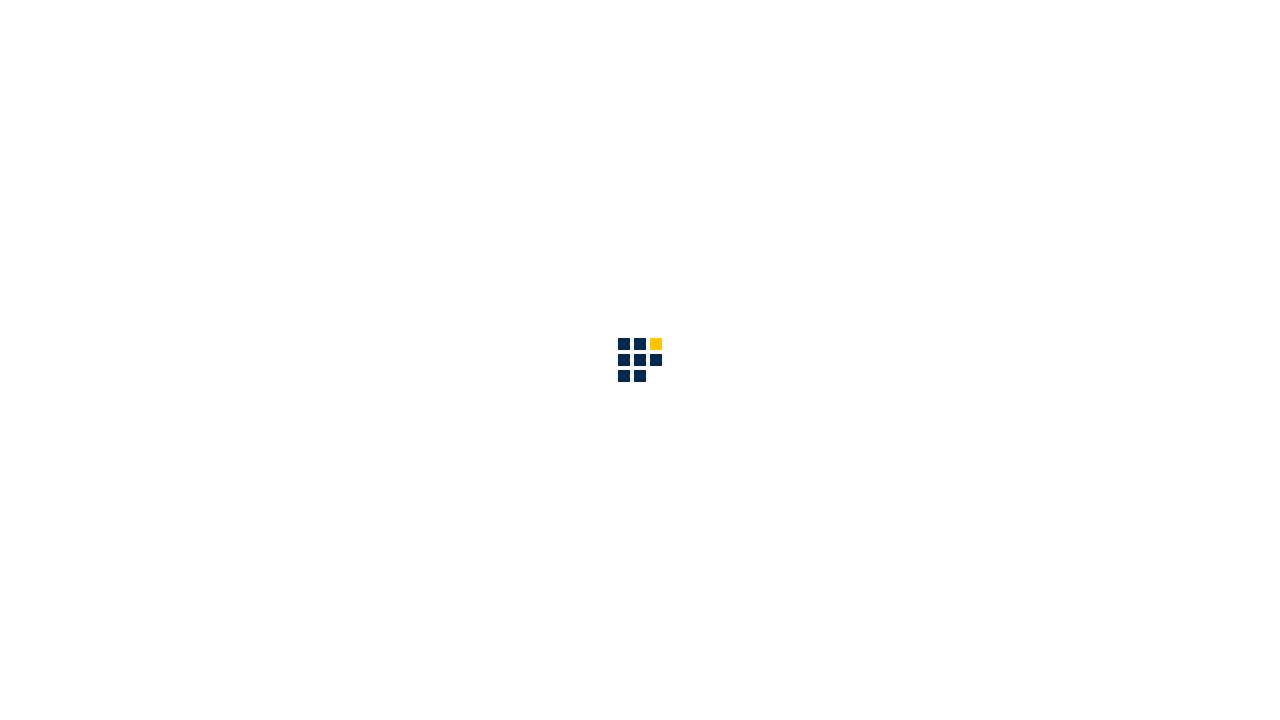

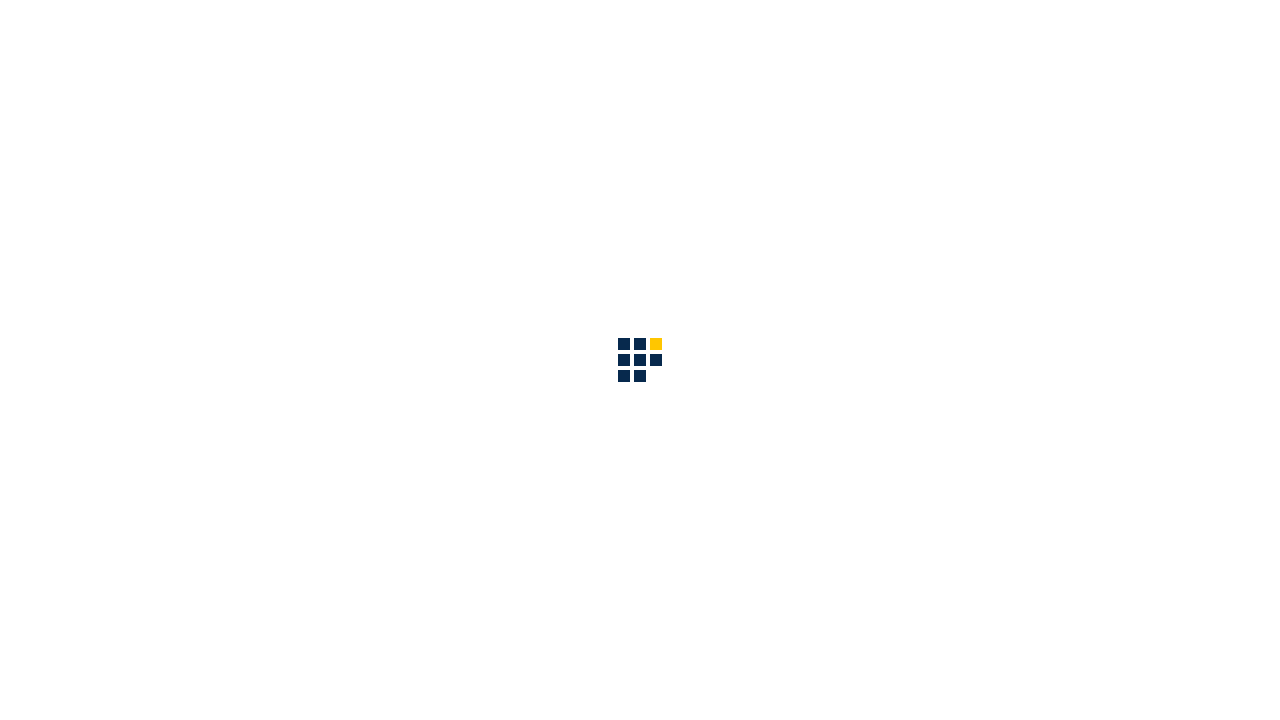